Tests Selenium 4's toLeftOf and toRightOf relative locators by scrolling down the page, clicking a checkbox element located to the left of a label, and reading text from a label to the right of a checkbox.

Starting URL: https://qaclickacademy.github.io/protocommerce/

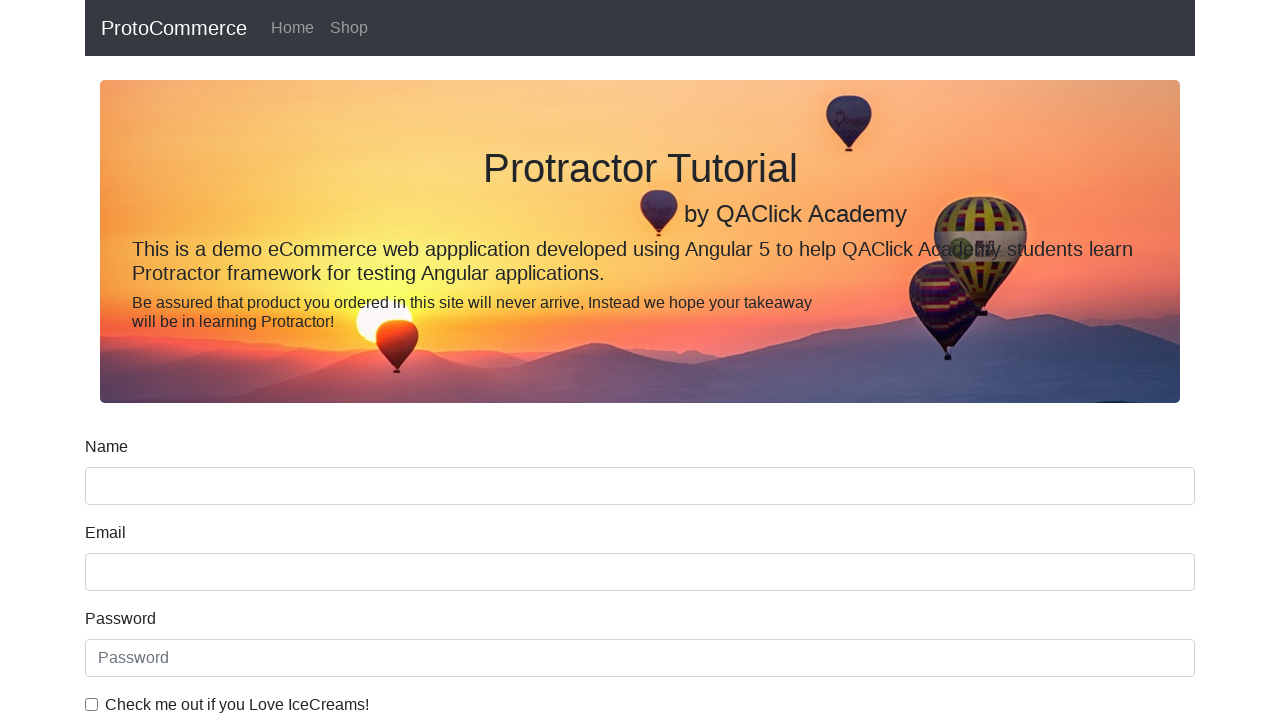

Scrolled down the page by 1000 pixels
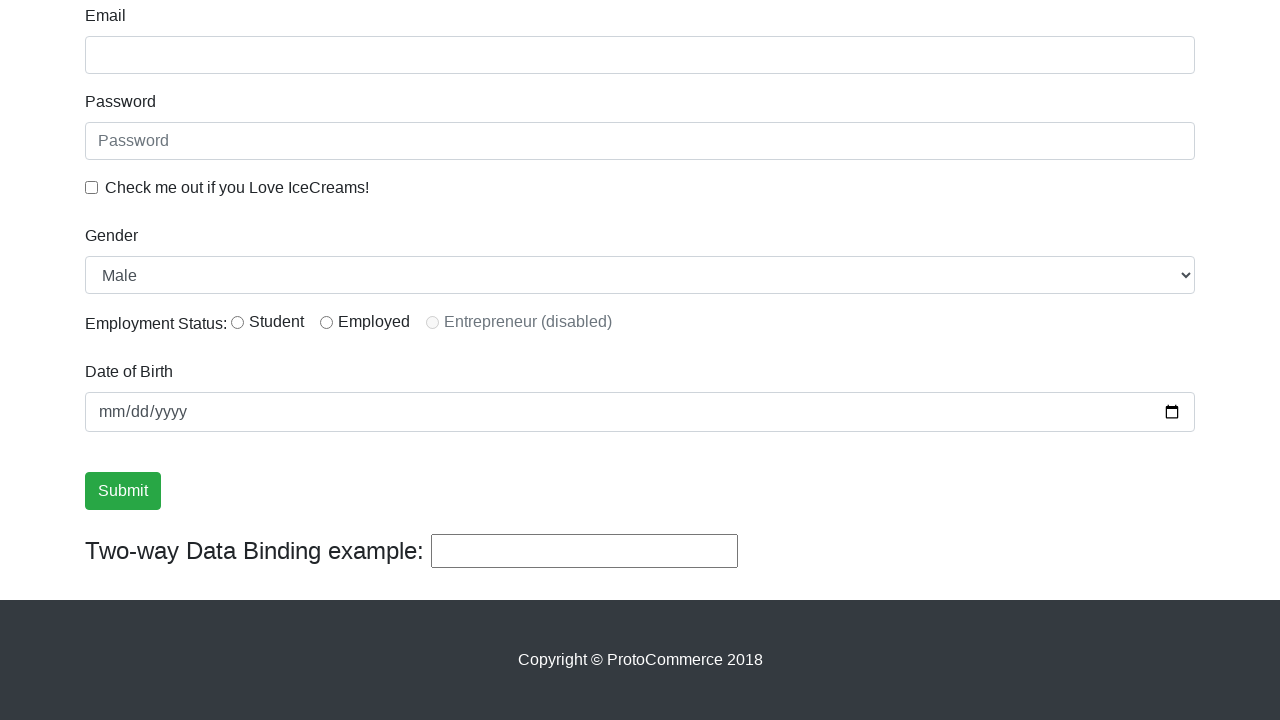

Clicked checkbox element to the left of the label at (92, 187) on input#exampleCheck1
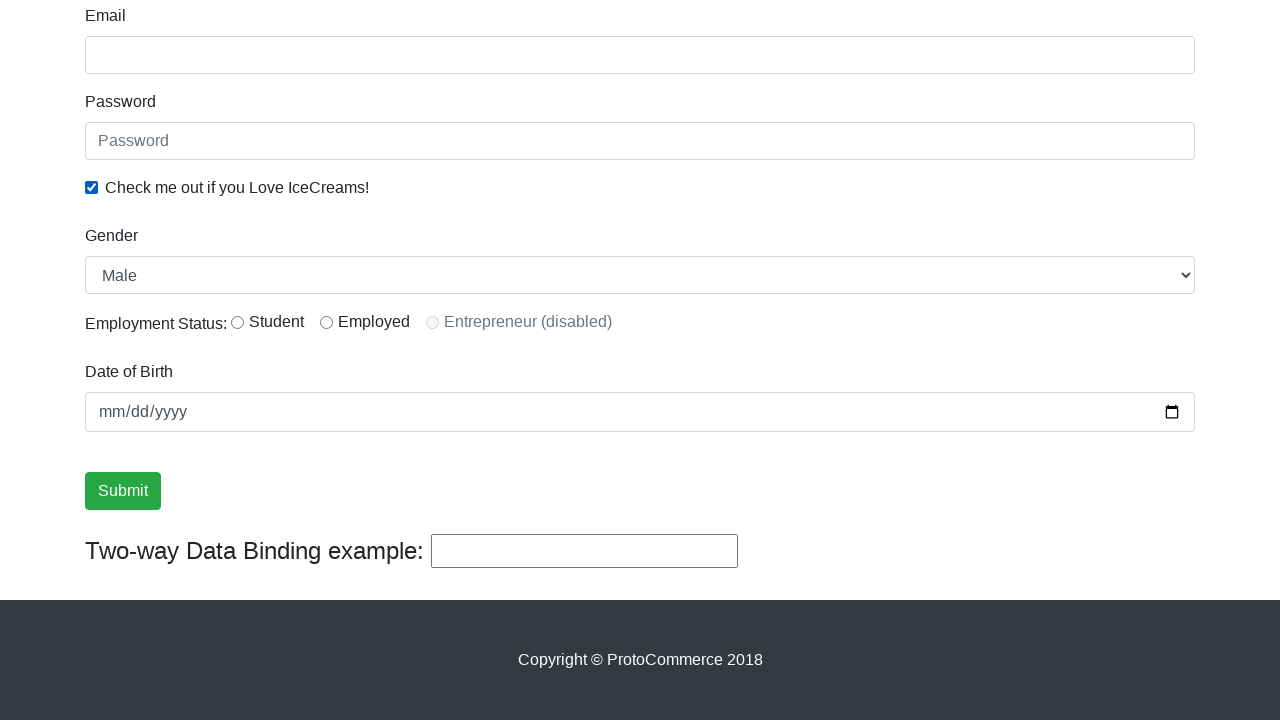

Retrieved text content from label to the right of checkbox
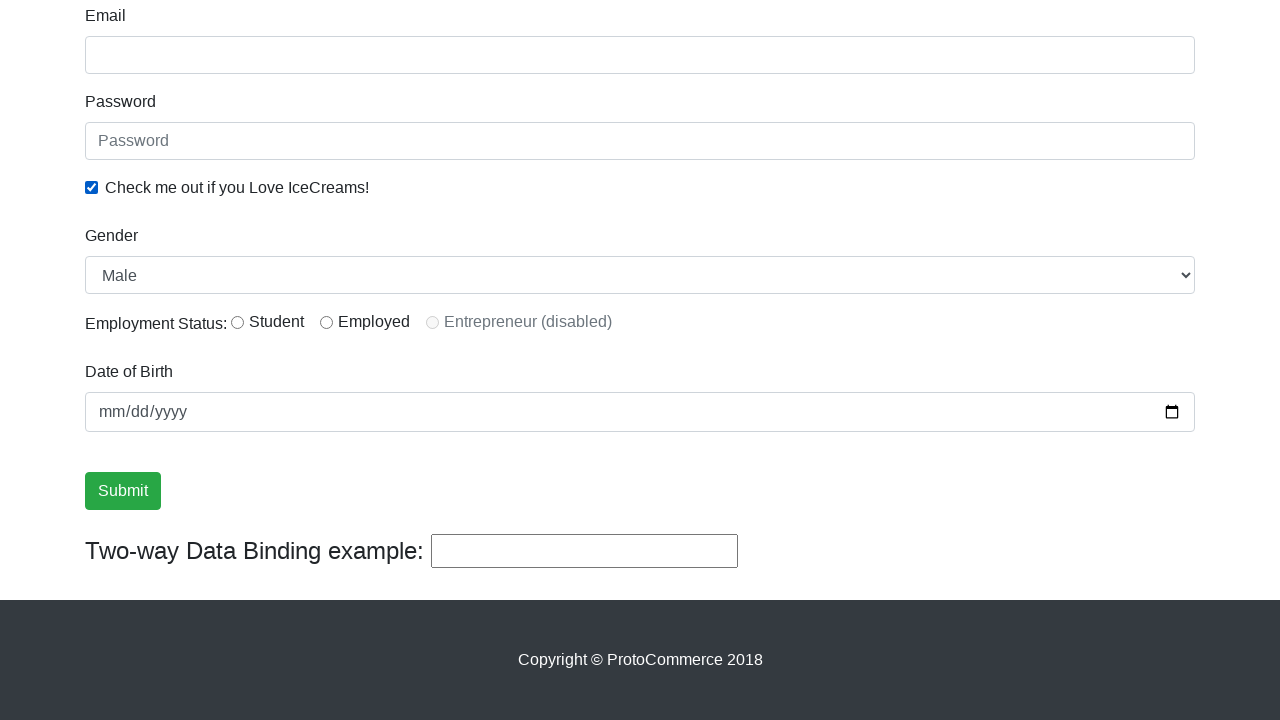

Printed label text: Check me out if you Love IceCreams!
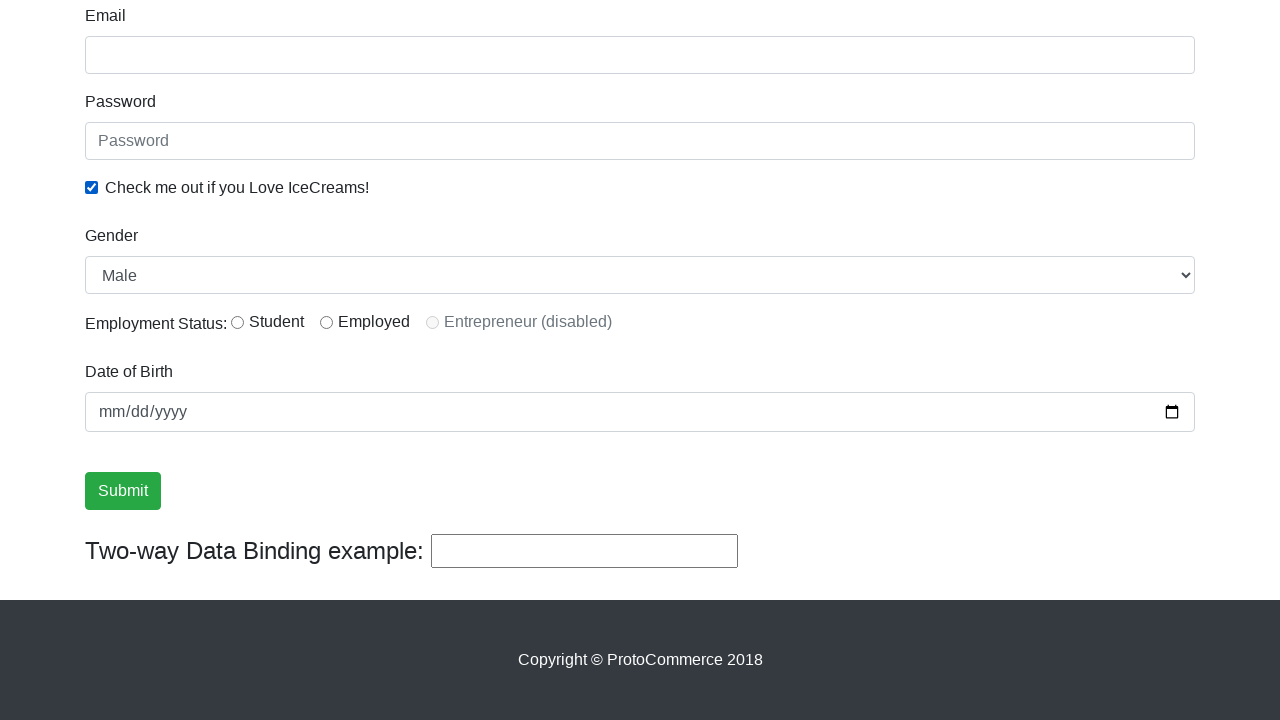

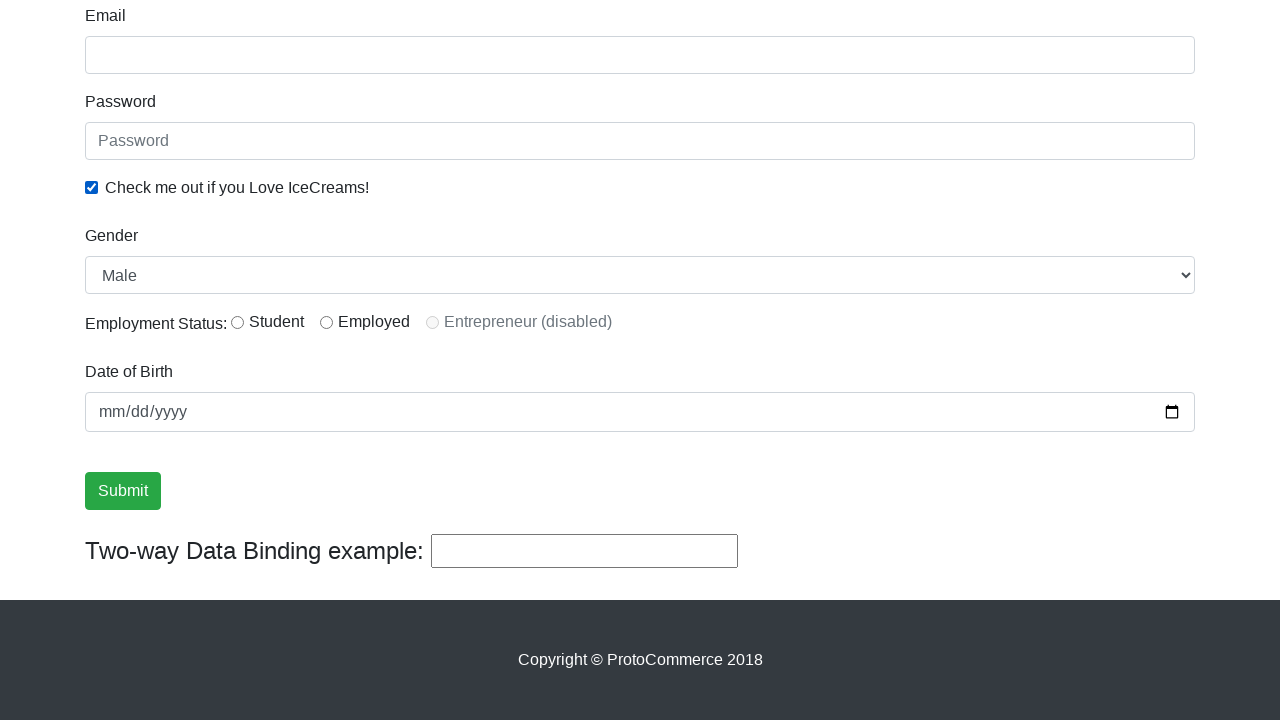